Tests a flight booking workflow on BlazeDemo by selecting departure and arrival cities, choosing a flight, and navigating to the purchase page

Starting URL: http://blazedemo.com

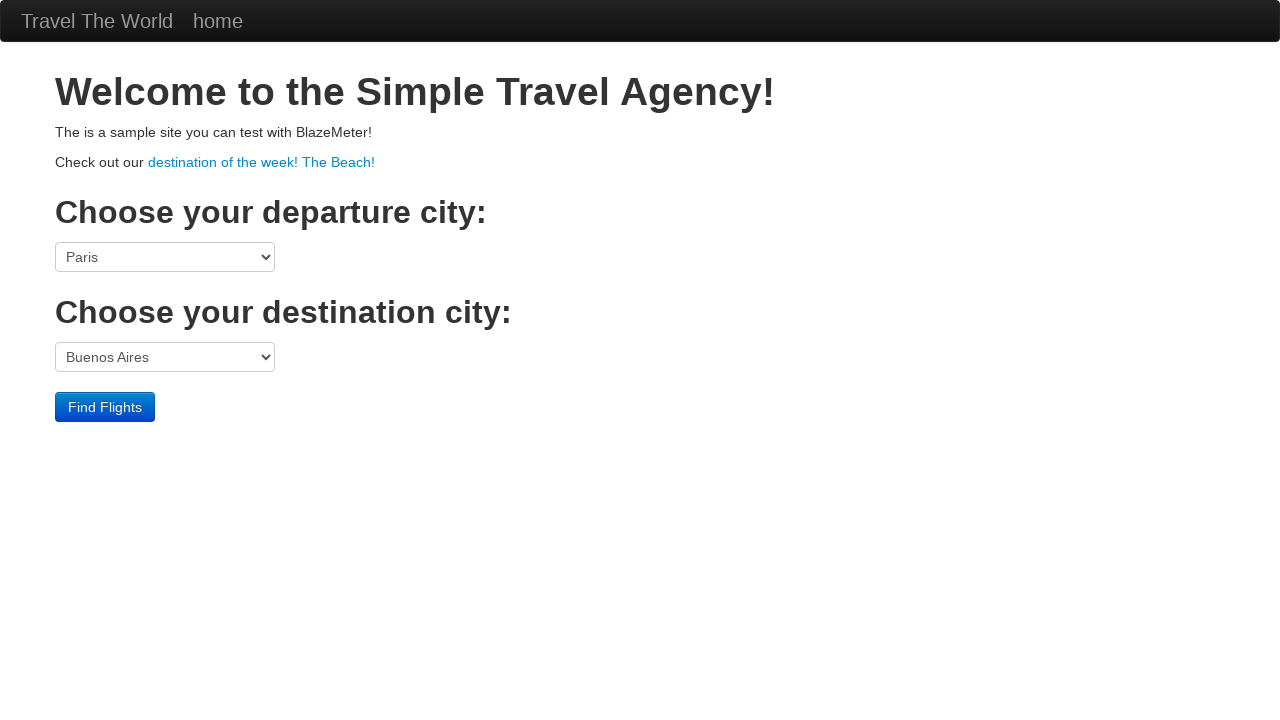

Selected Boston as departure city on select[name='fromPort']
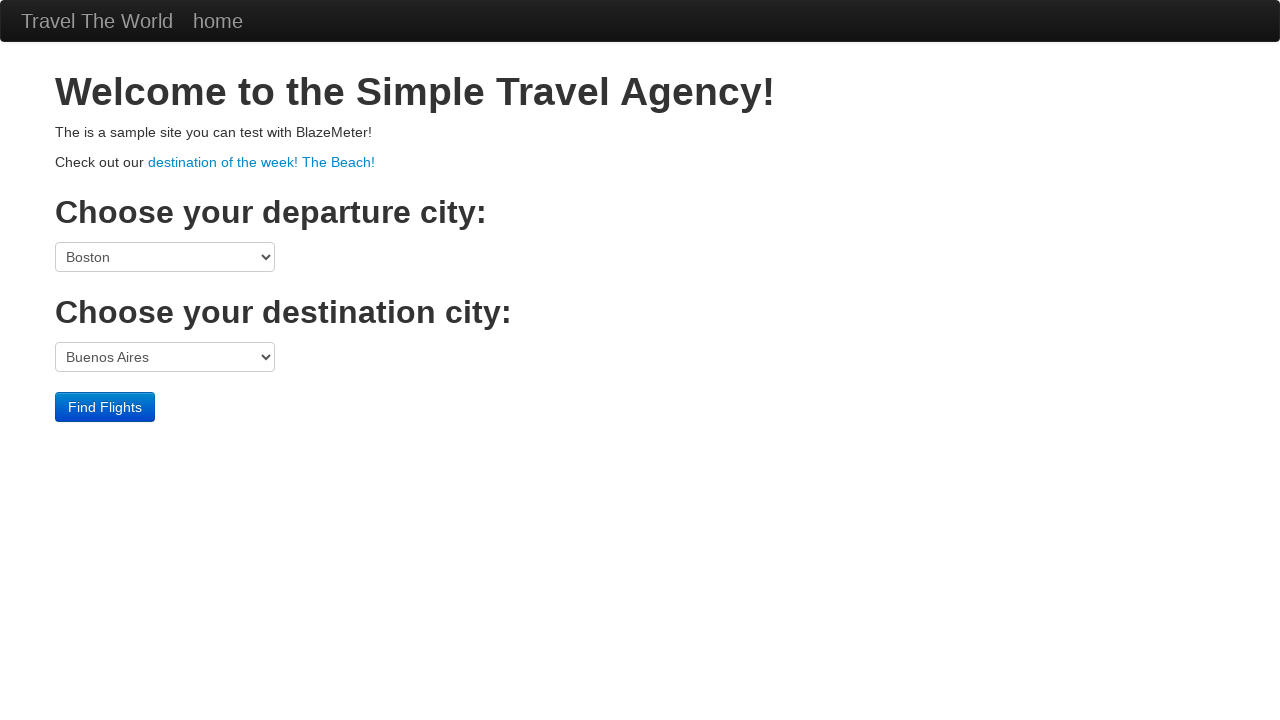

Selected New York as destination city on select[name='toPort']
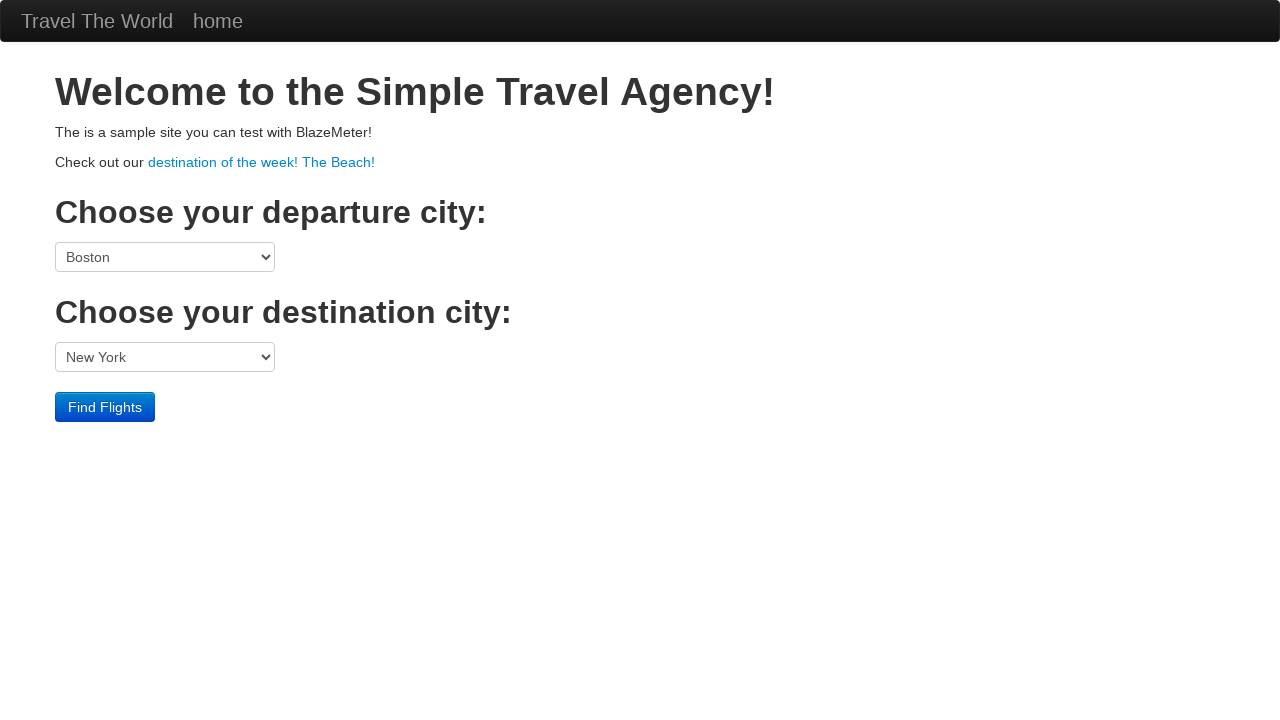

Clicked submit button to search for flights at (105, 407) on xpath=//div[3]/form/div/input[@class='btn btn-primary']
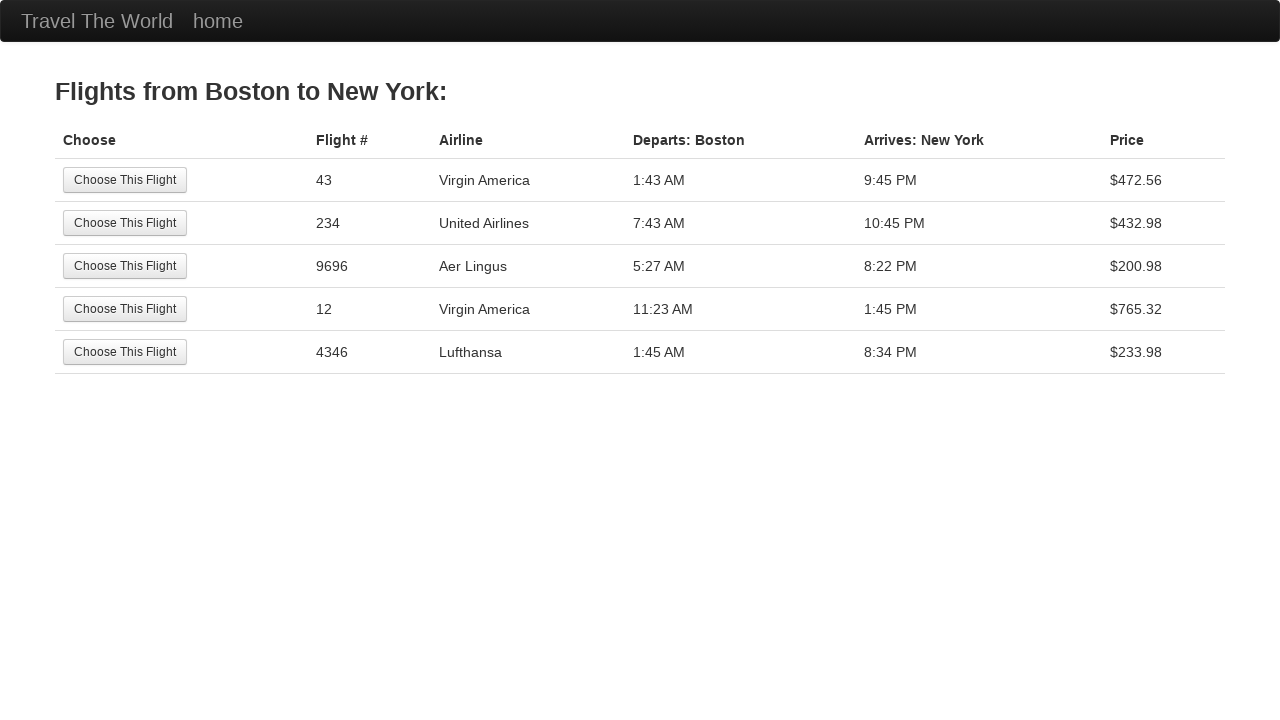

Flight search results page loaded
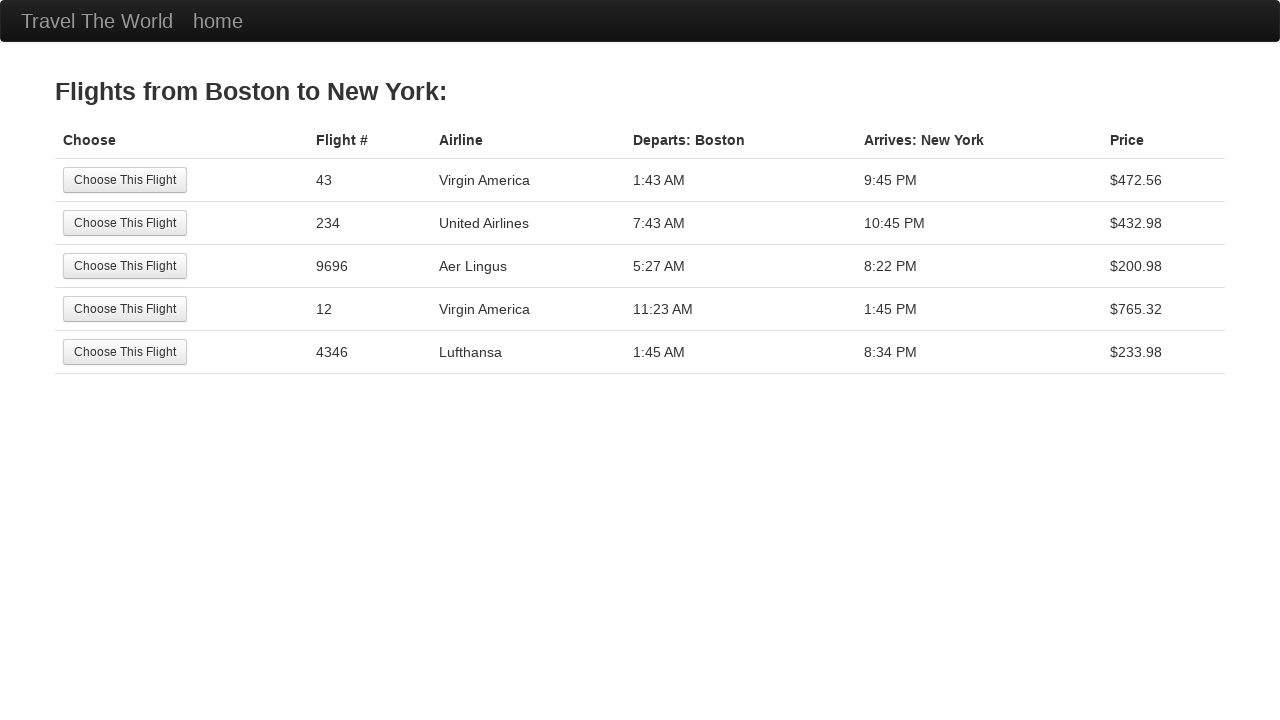

Selected a flight from the results at (125, 223) on xpath=//div[2]/table/tbody/tr[2]/td[1]/input[@class='btn btn-small']
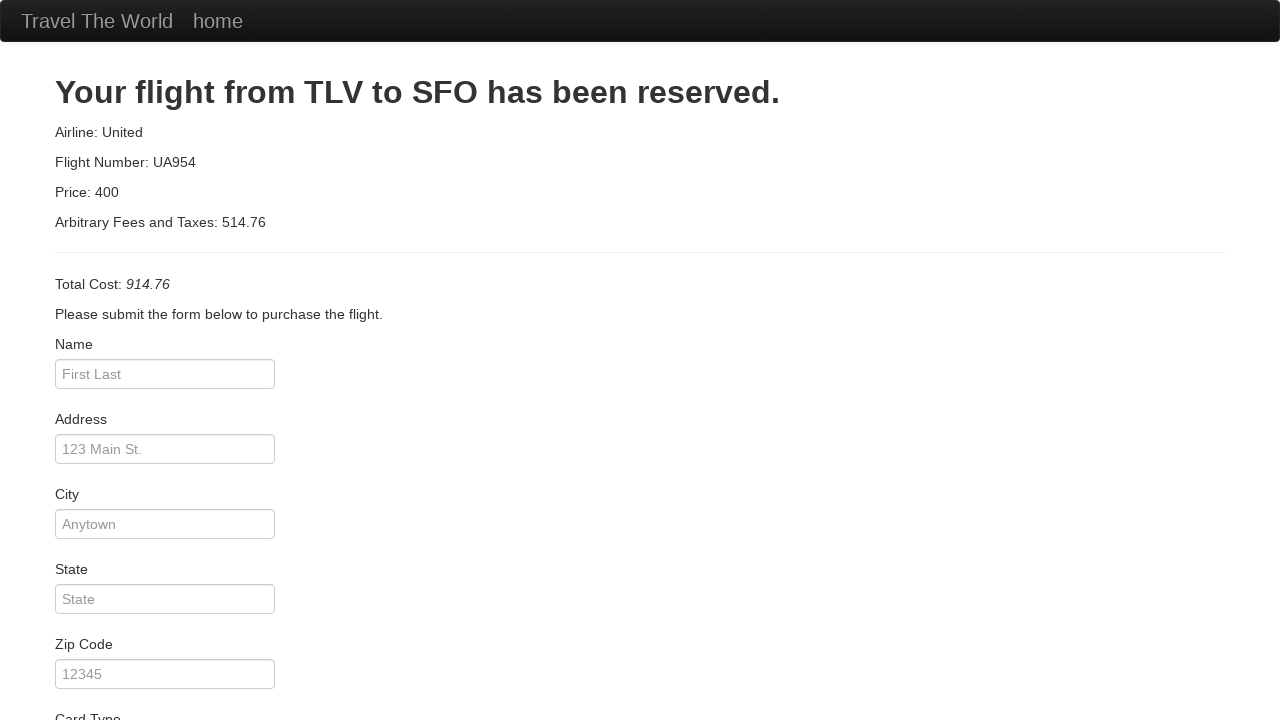

Purchase page loaded
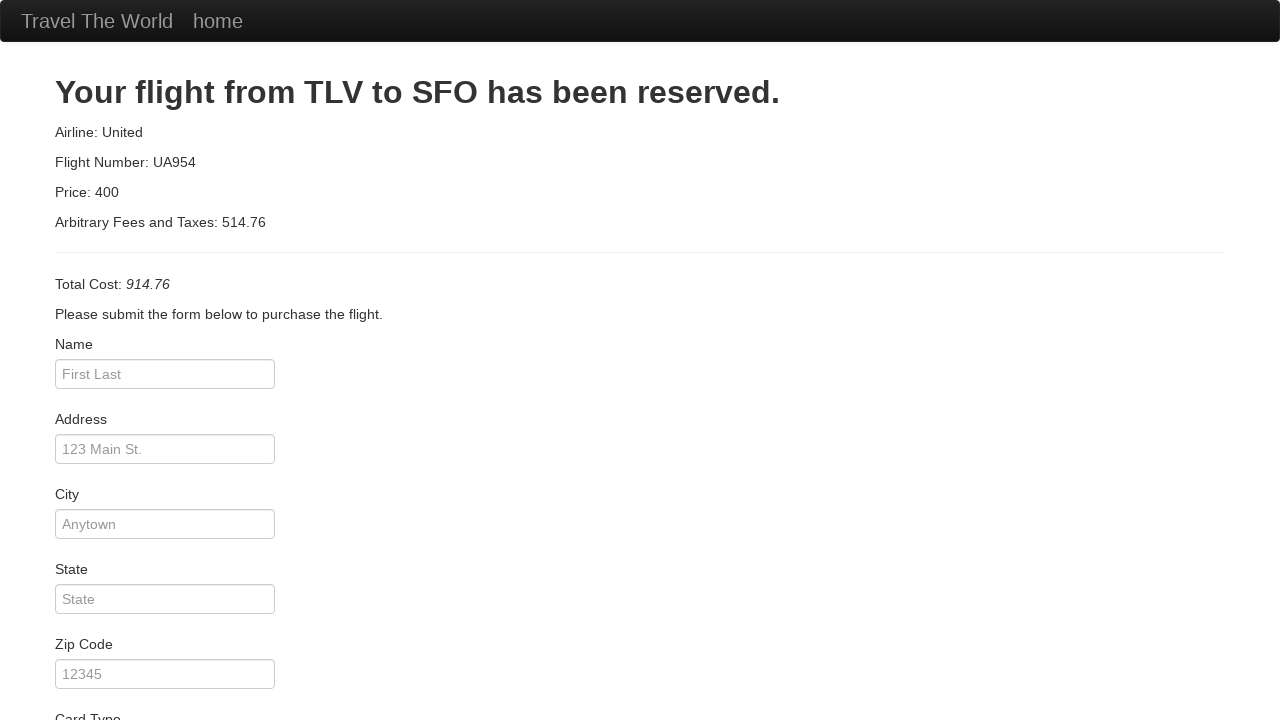

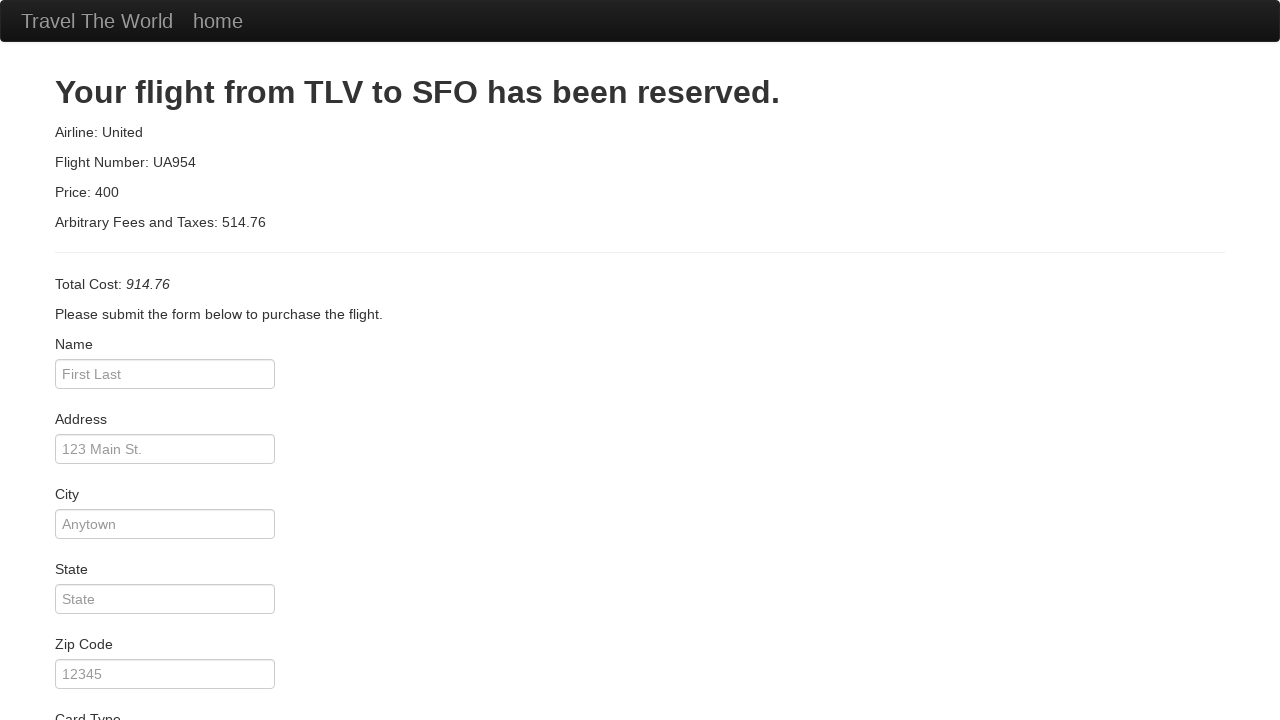